Tests filtering to display only completed todo items.

Starting URL: https://demo.playwright.dev/todomvc

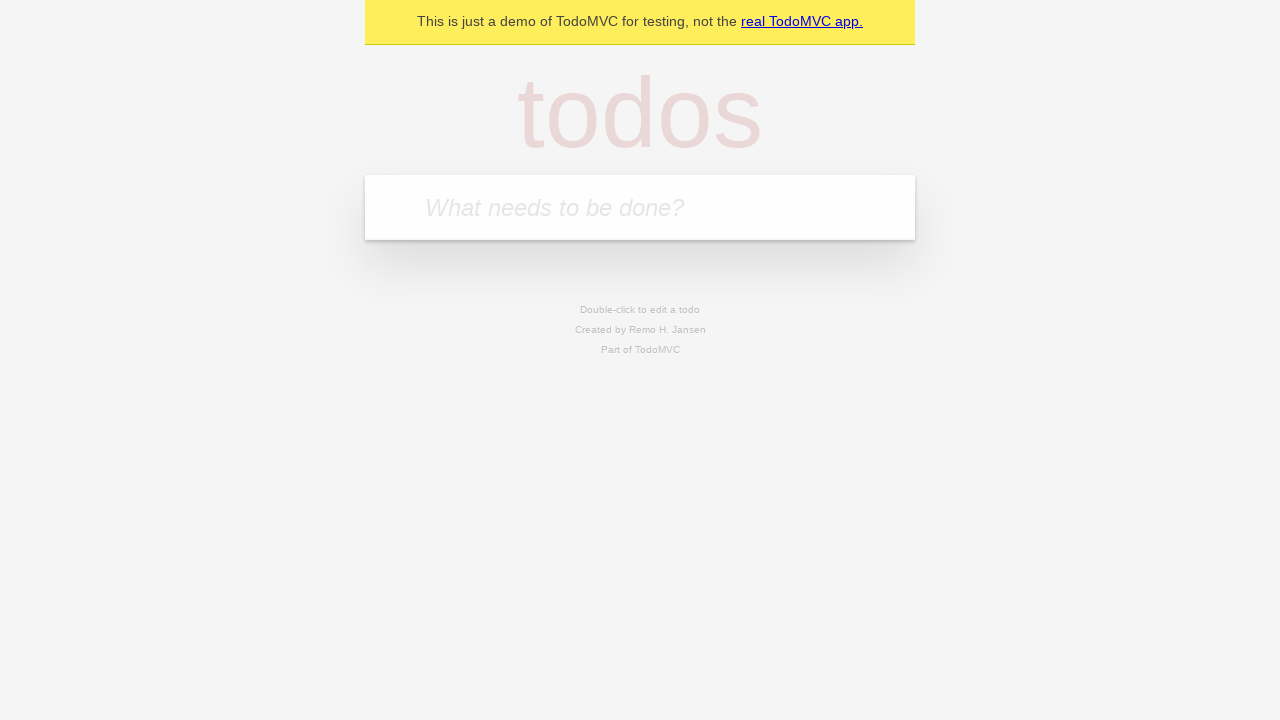

Filled todo input with 'buy some cheese' on internal:attr=[placeholder="What needs to be done?"i]
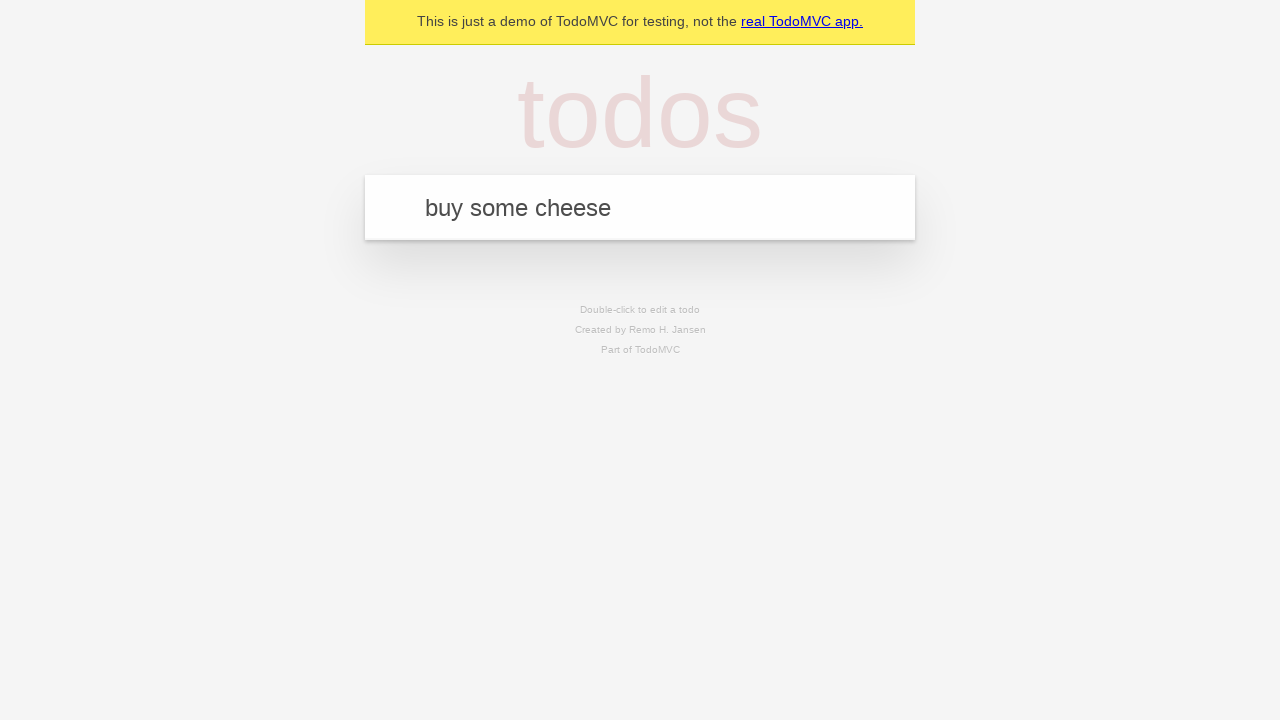

Pressed Enter to add todo 'buy some cheese' on internal:attr=[placeholder="What needs to be done?"i]
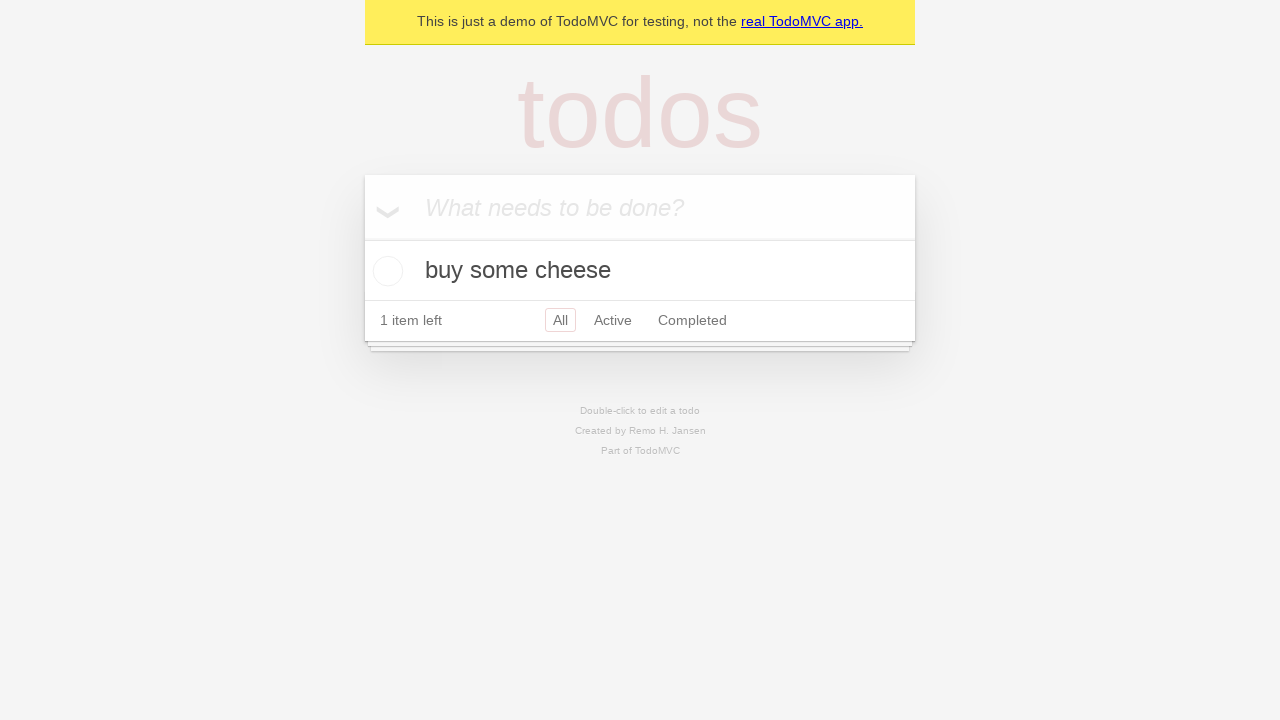

Filled todo input with 'feed the cat' on internal:attr=[placeholder="What needs to be done?"i]
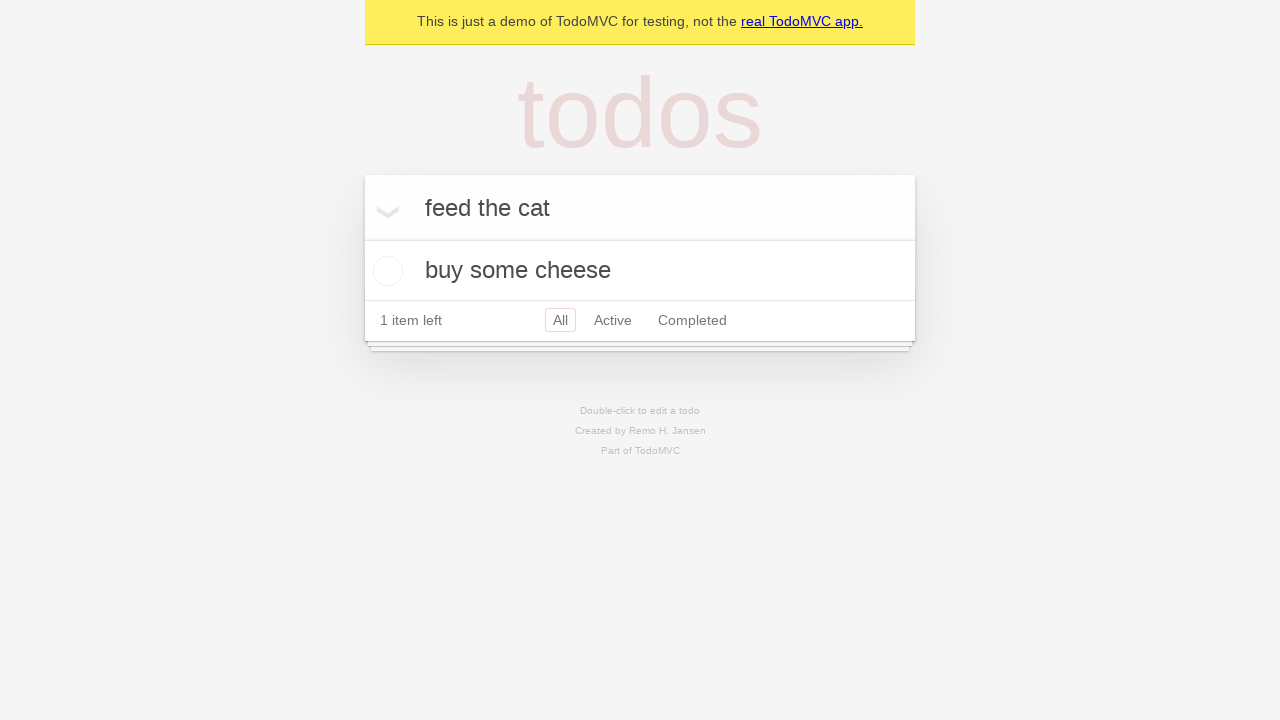

Pressed Enter to add todo 'feed the cat' on internal:attr=[placeholder="What needs to be done?"i]
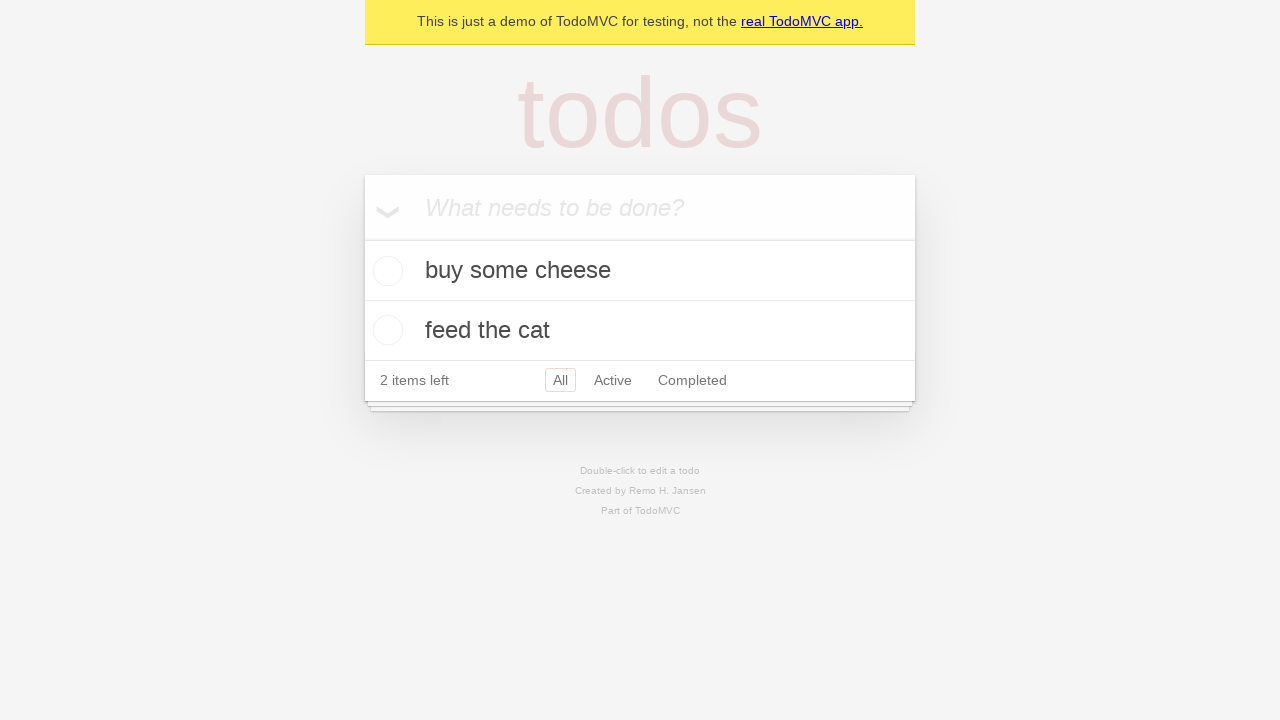

Filled todo input with 'book a doctors appointment' on internal:attr=[placeholder="What needs to be done?"i]
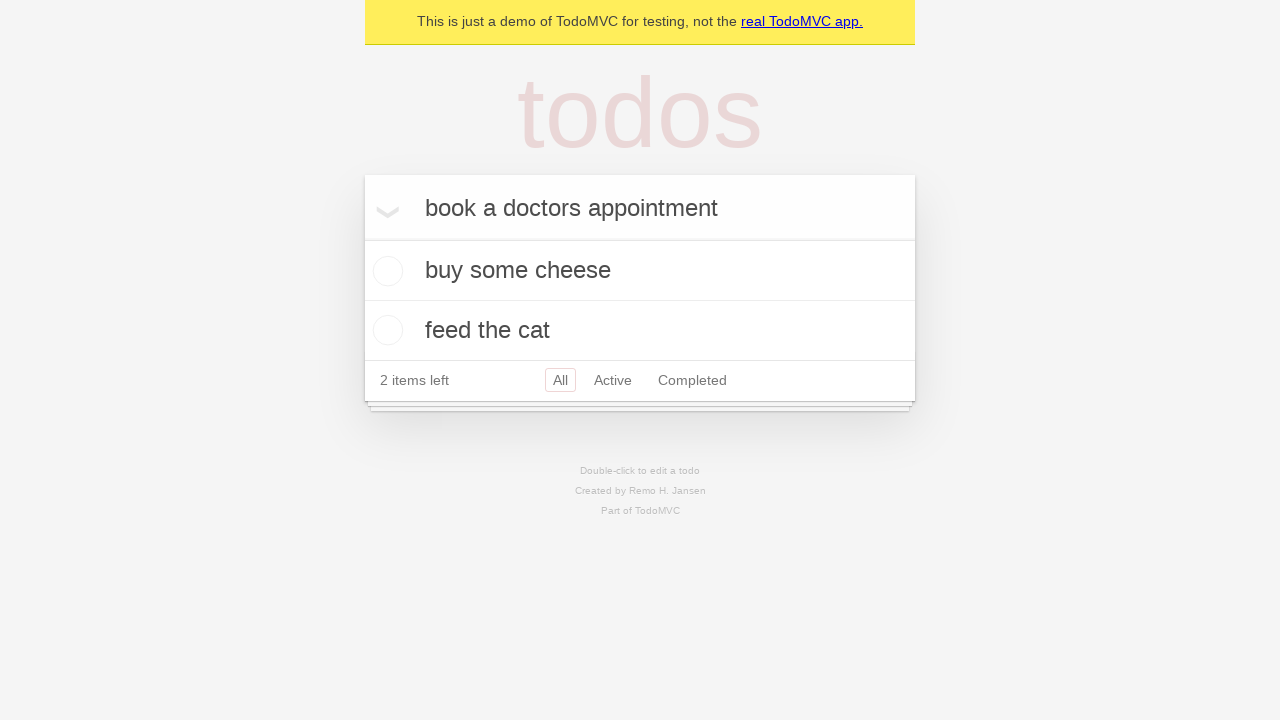

Pressed Enter to add todo 'book a doctors appointment' on internal:attr=[placeholder="What needs to be done?"i]
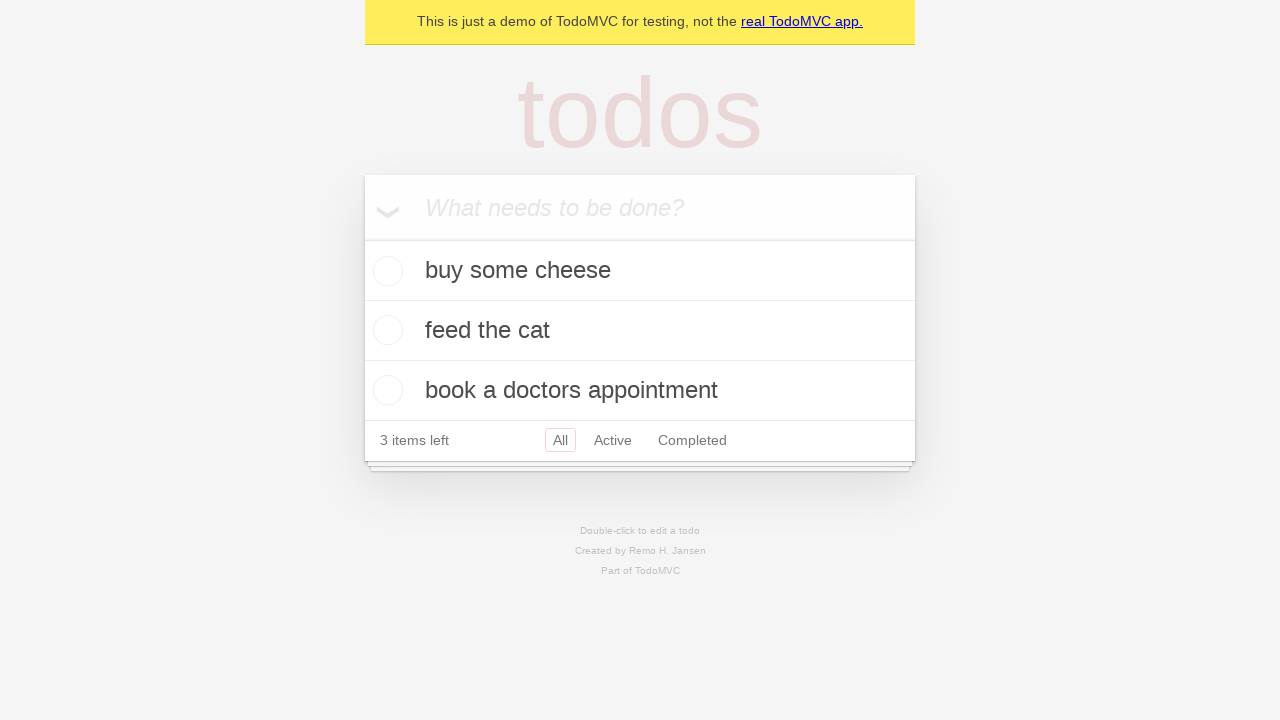

Waited for all three todo items to appear
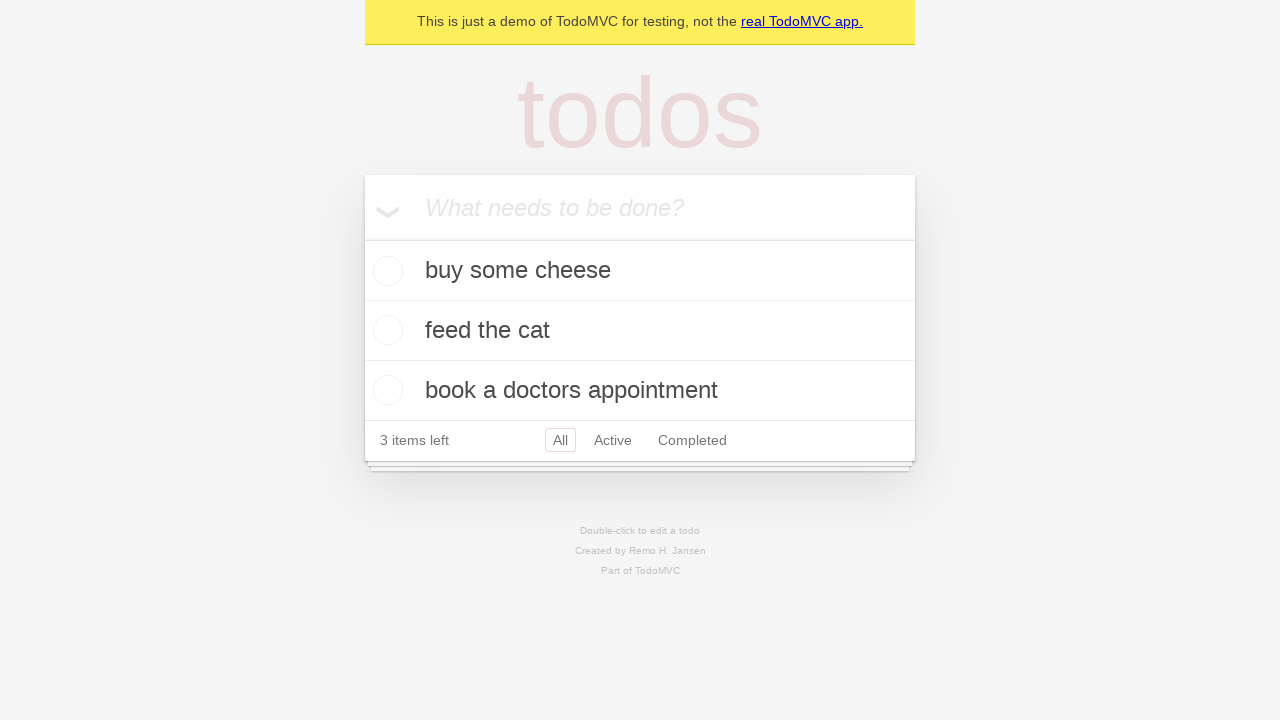

Checked the checkbox for the second todo item at (385, 330) on internal:testid=[data-testid="todo-item"s] >> nth=1 >> internal:role=checkbox
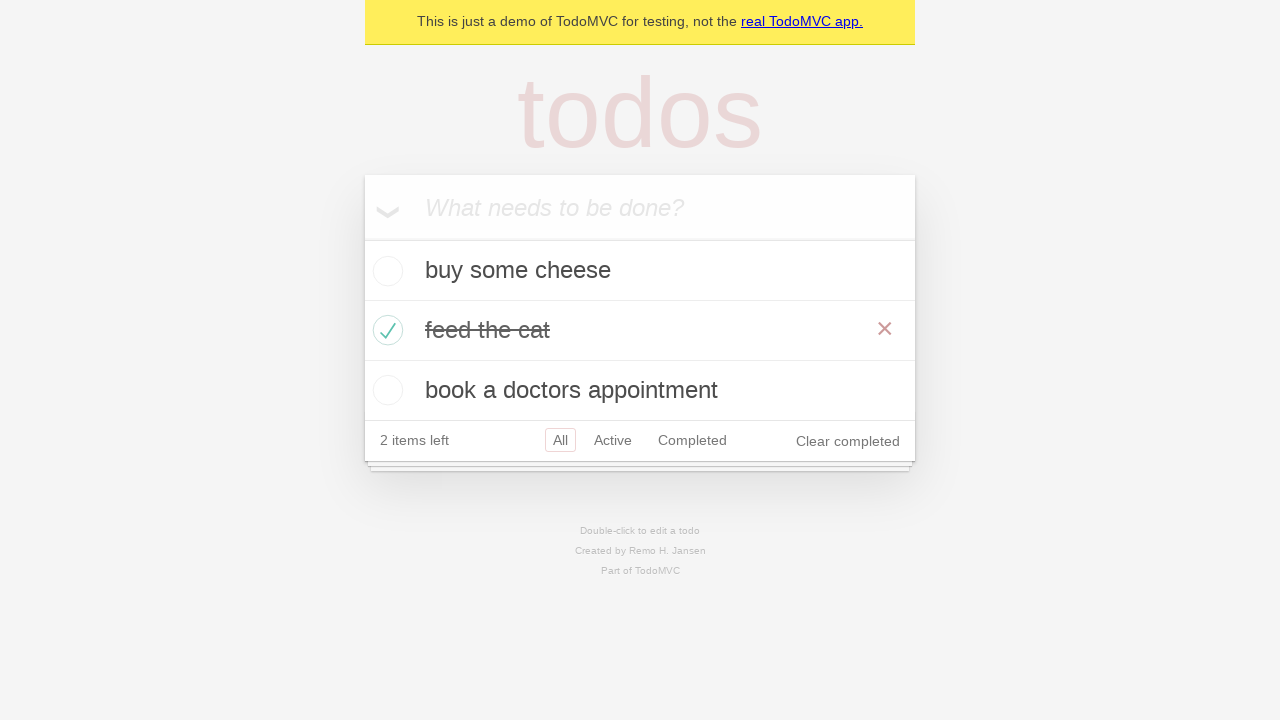

Clicked the Completed filter to display only completed items at (692, 440) on internal:role=link[name="Completed"i]
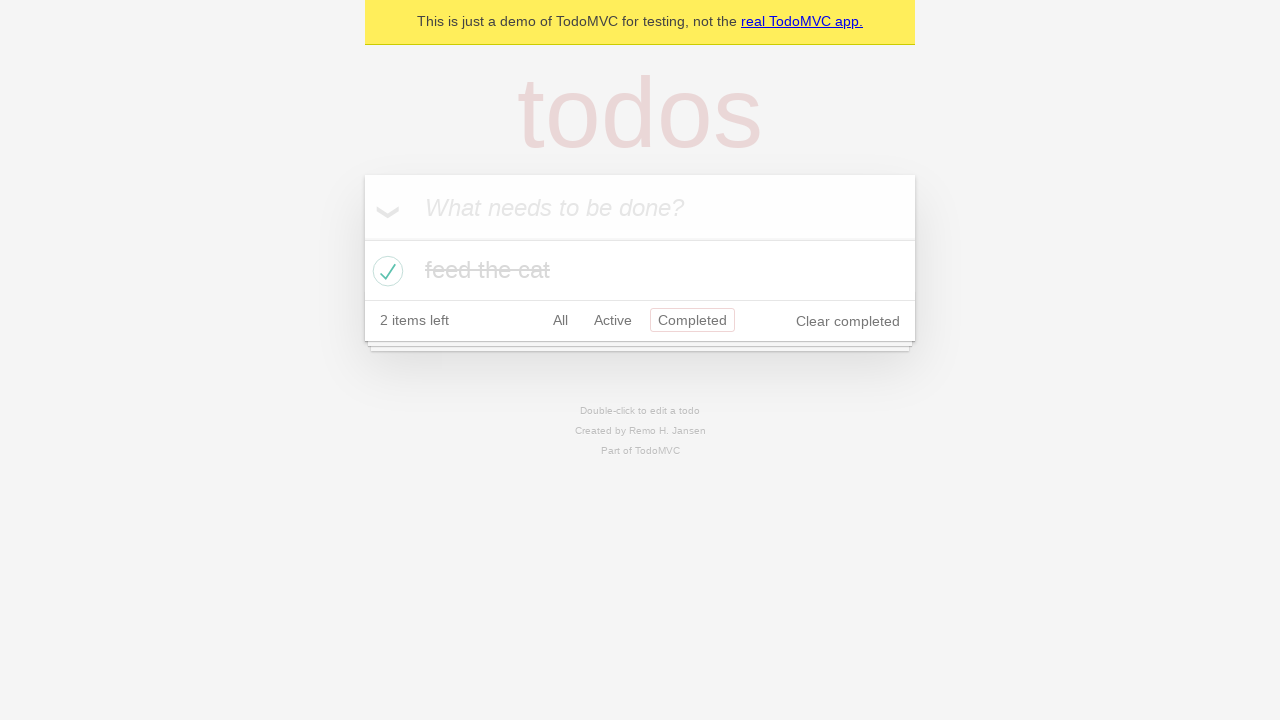

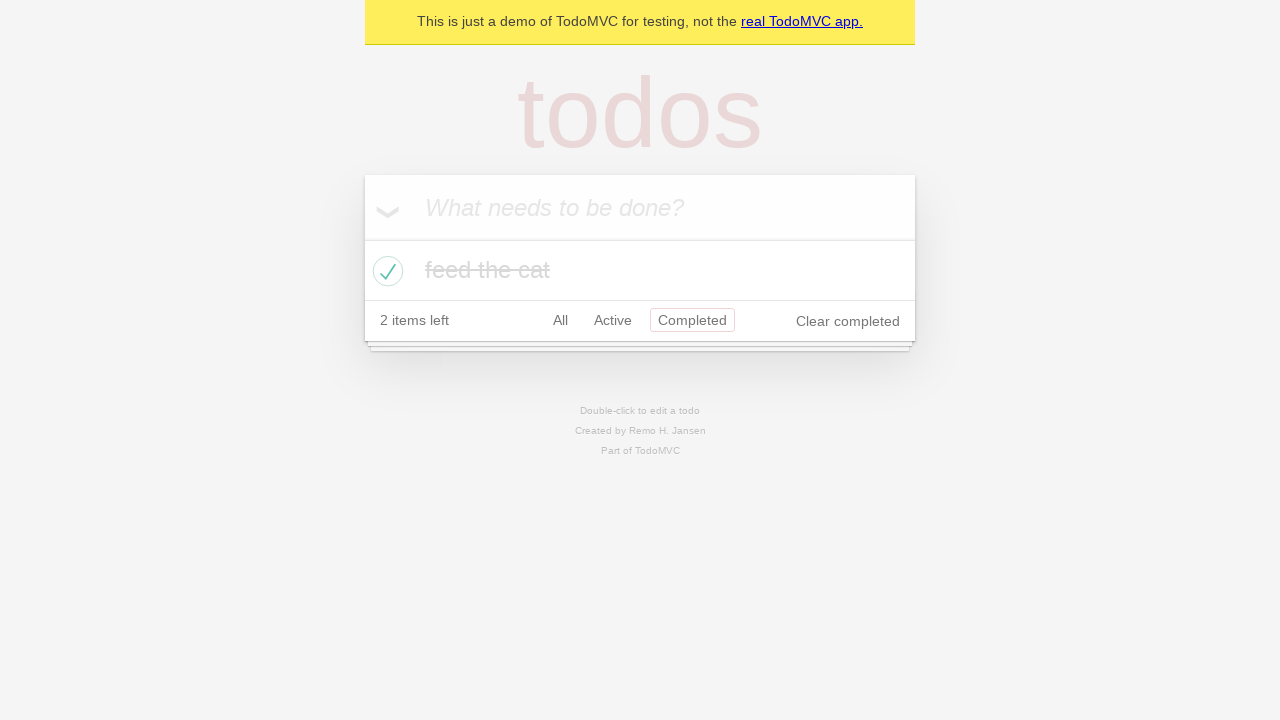